Tests form interactions on a practice page by clicking a checkbox, selecting the checkbox label text in a dropdown, entering it in a text field, and verifying an alert message contains the expected text.

Starting URL: http://qaclickacademy.com/practice.php

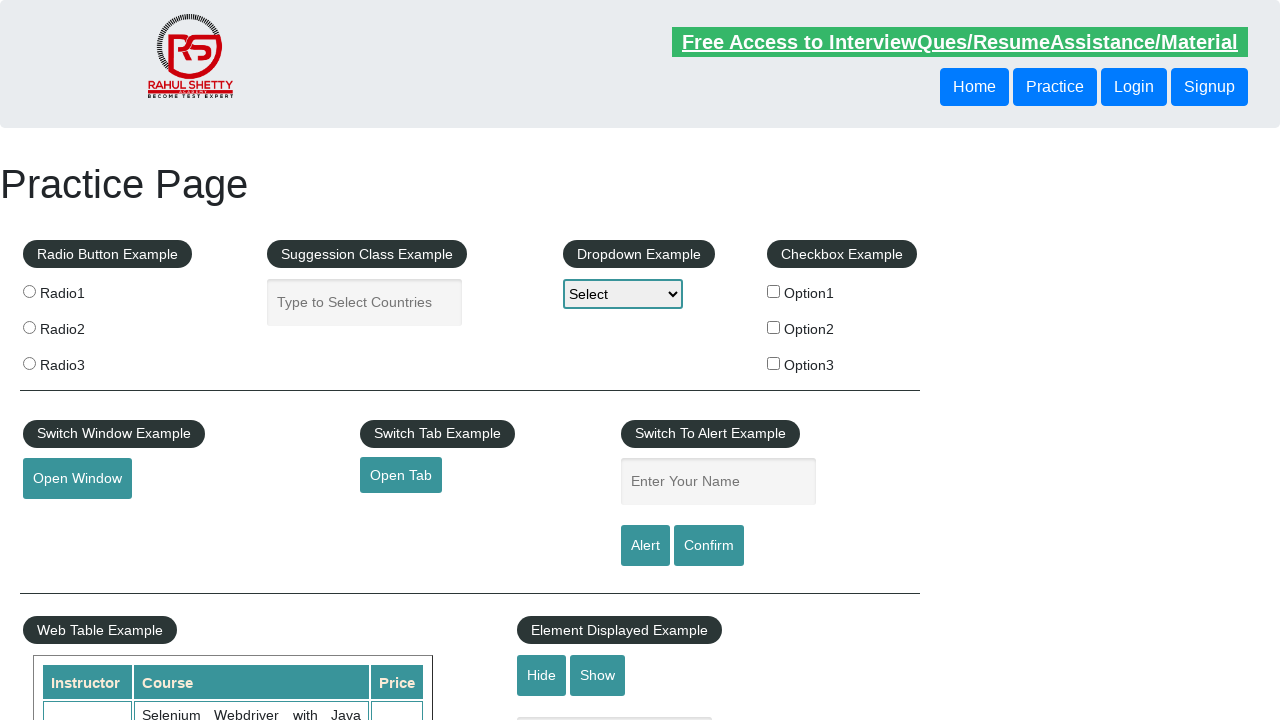

Clicked the second checkbox (Option2) at (774, 327) on xpath=//*[@id='checkbox-example']/fieldset/label[2]/input
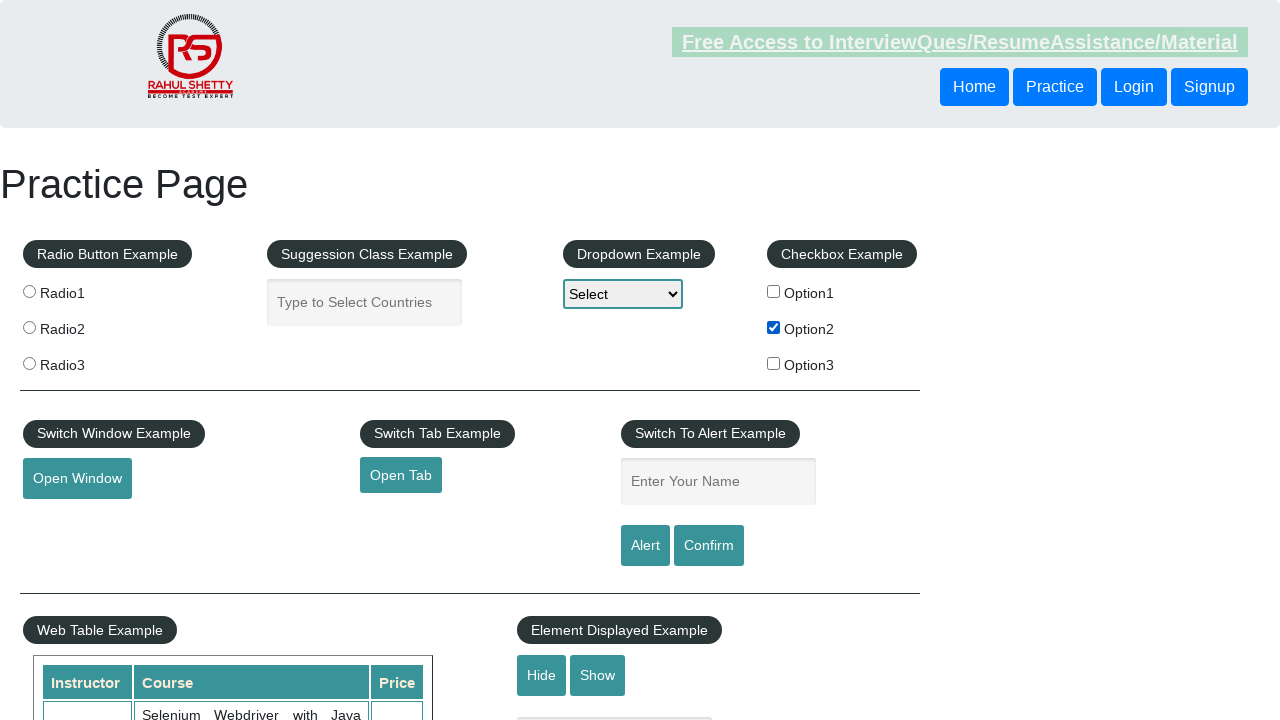

Retrieved checkbox label text: 'Option2'
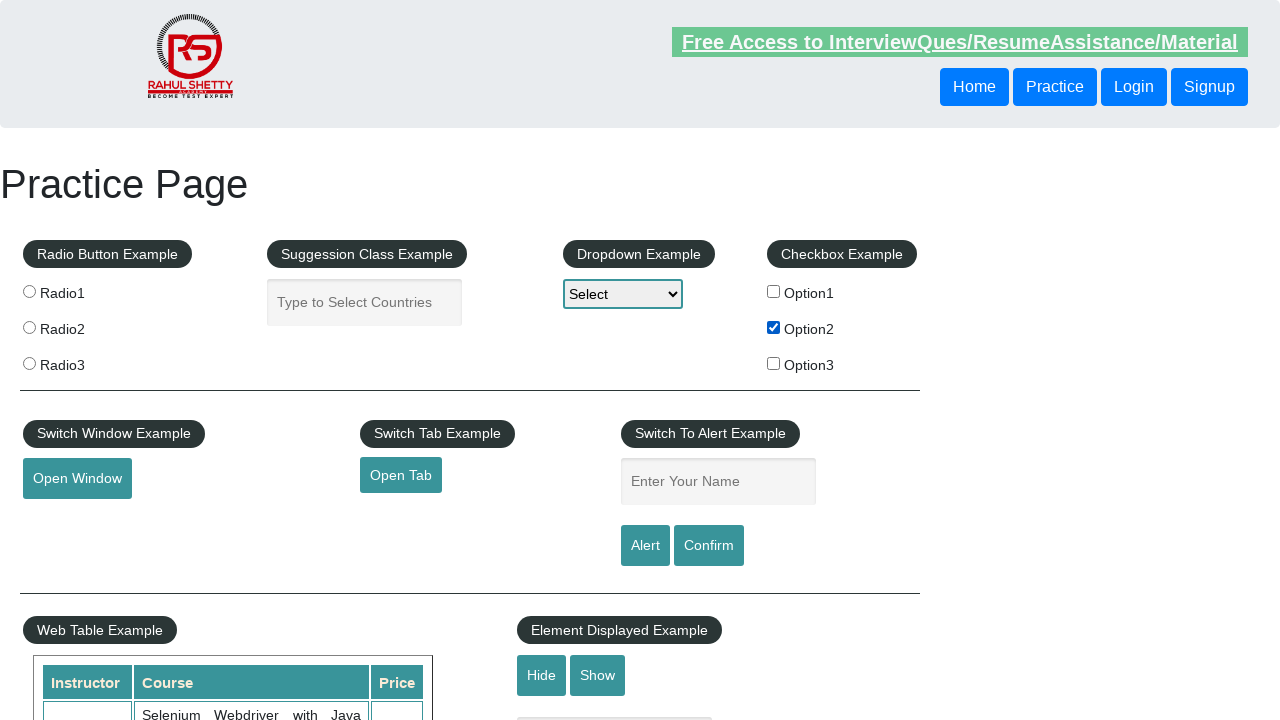

Selected 'Option2' in the dropdown on #dropdown-class-example
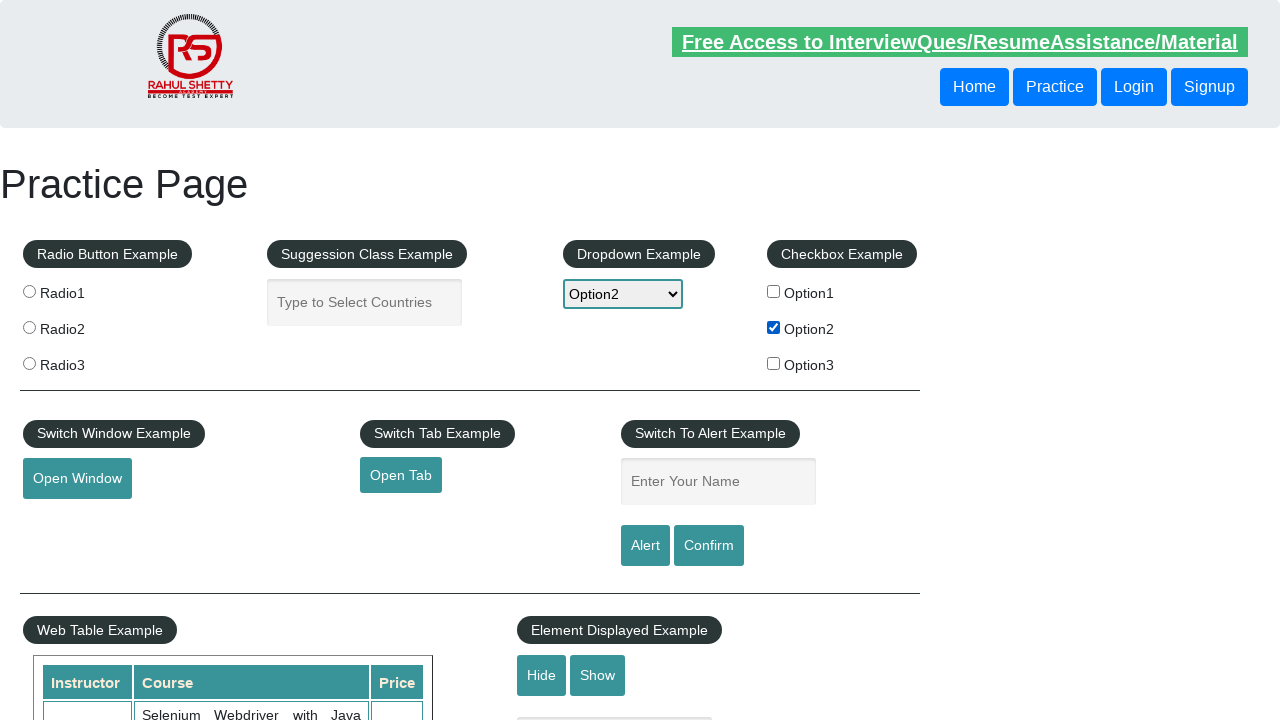

Entered 'Option2' in the name field on input[name='enter-name']
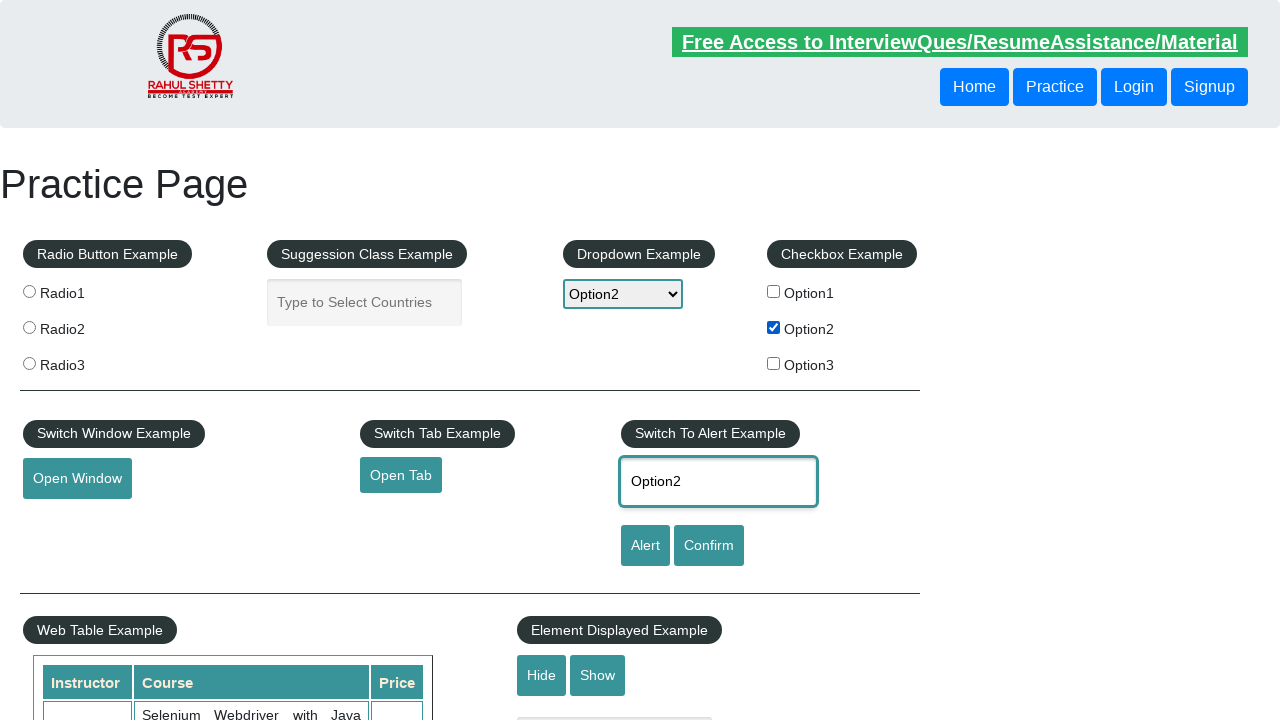

Clicked the alert button at (645, 546) on #alertbtn
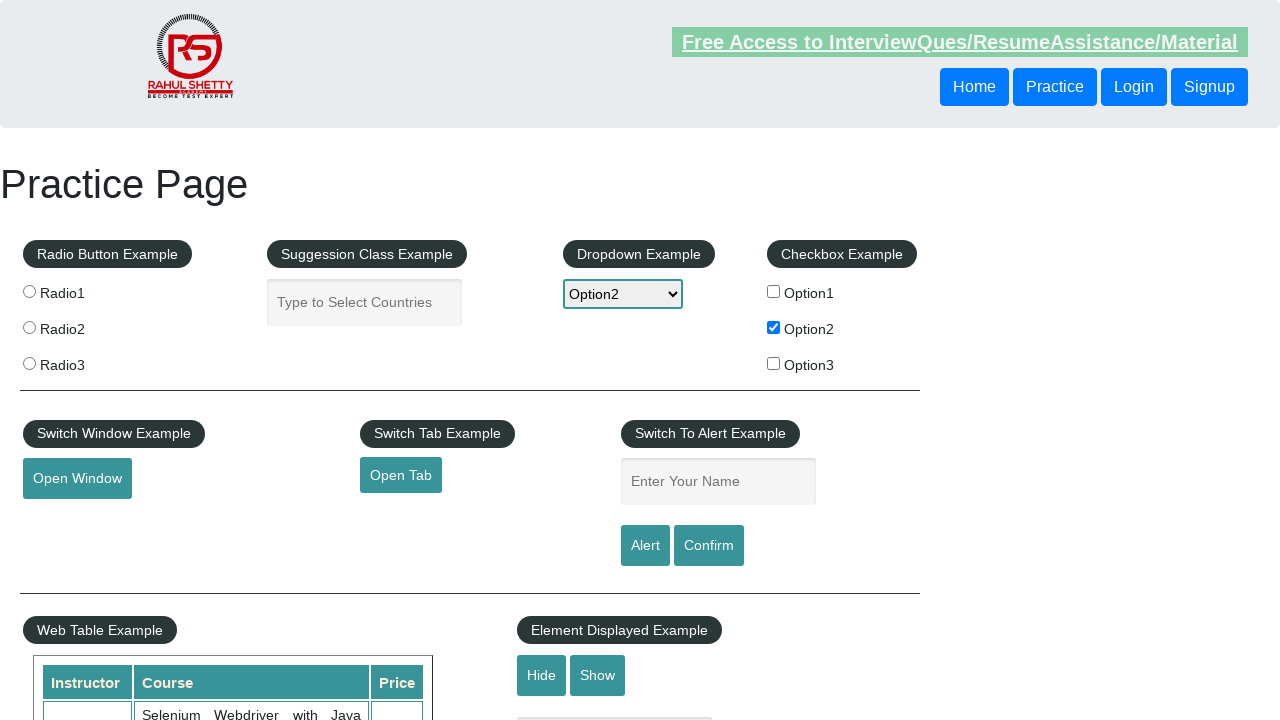

Alert dialog accepted
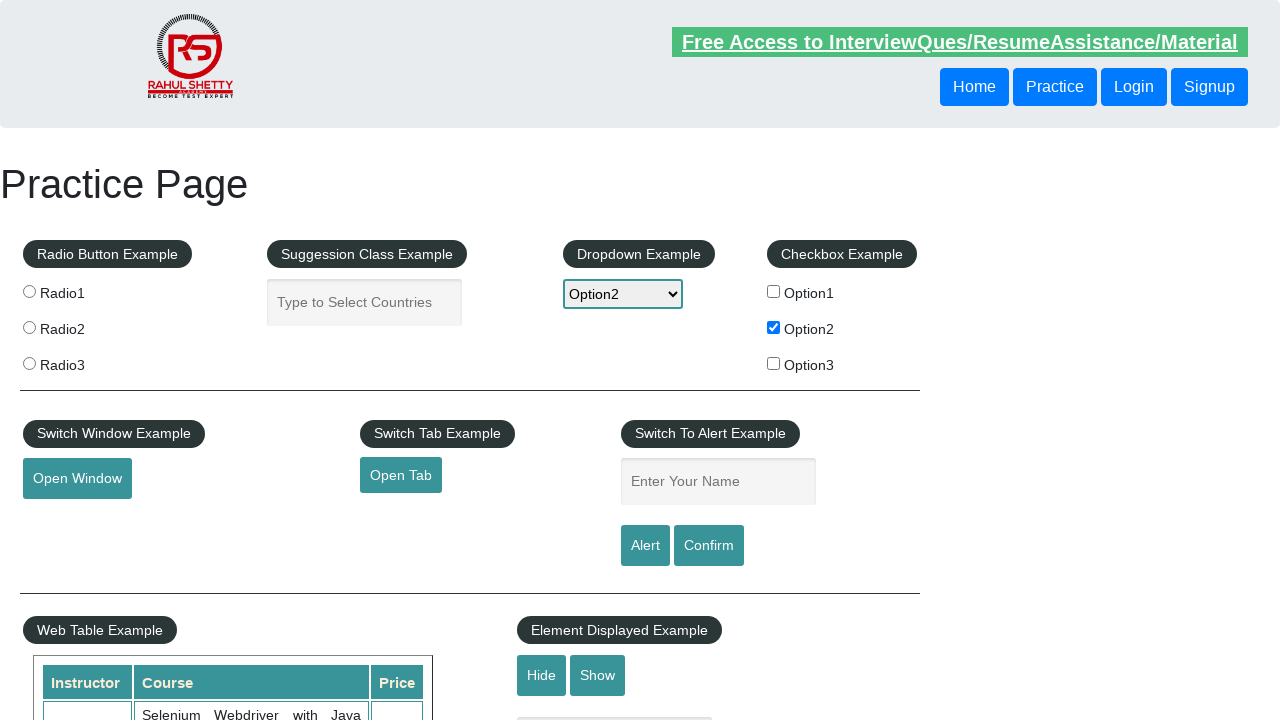

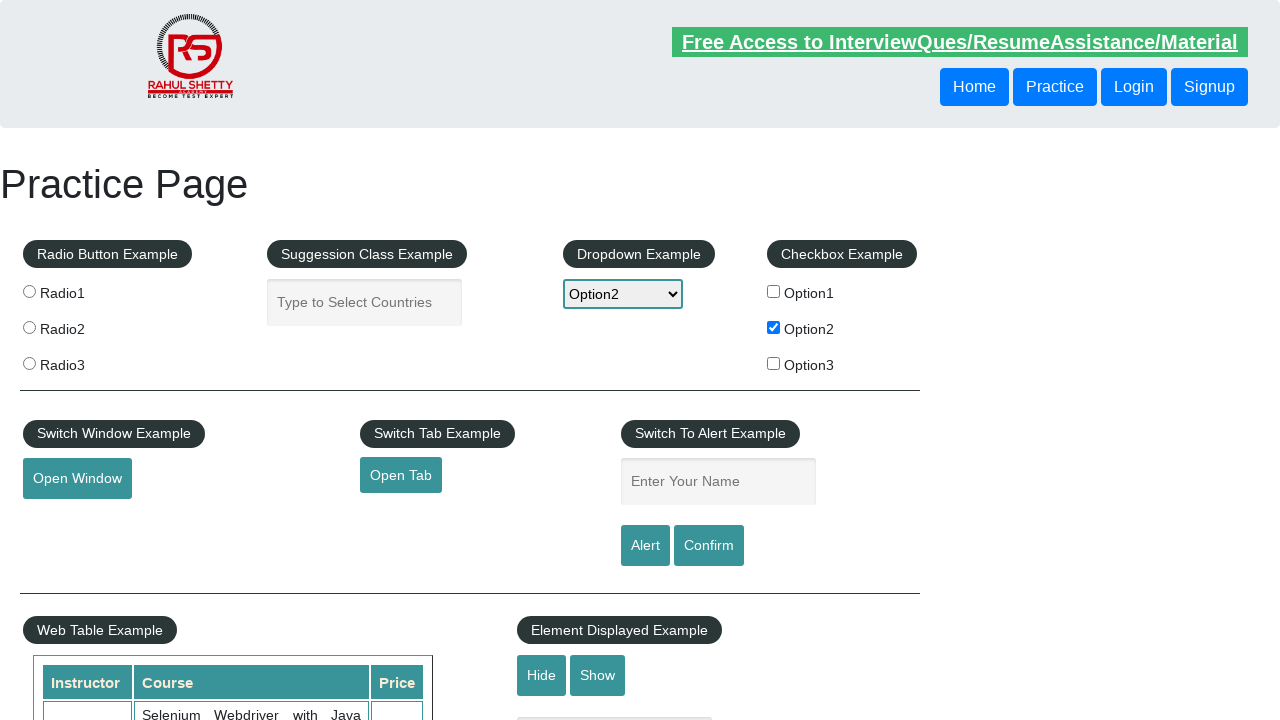